Tests multiple page handling by opening two tabs - one with a test automation practice site and another with Playwright documentation, then verifies both page titles.

Starting URL: https://testautomationpractice.blogspot.com/

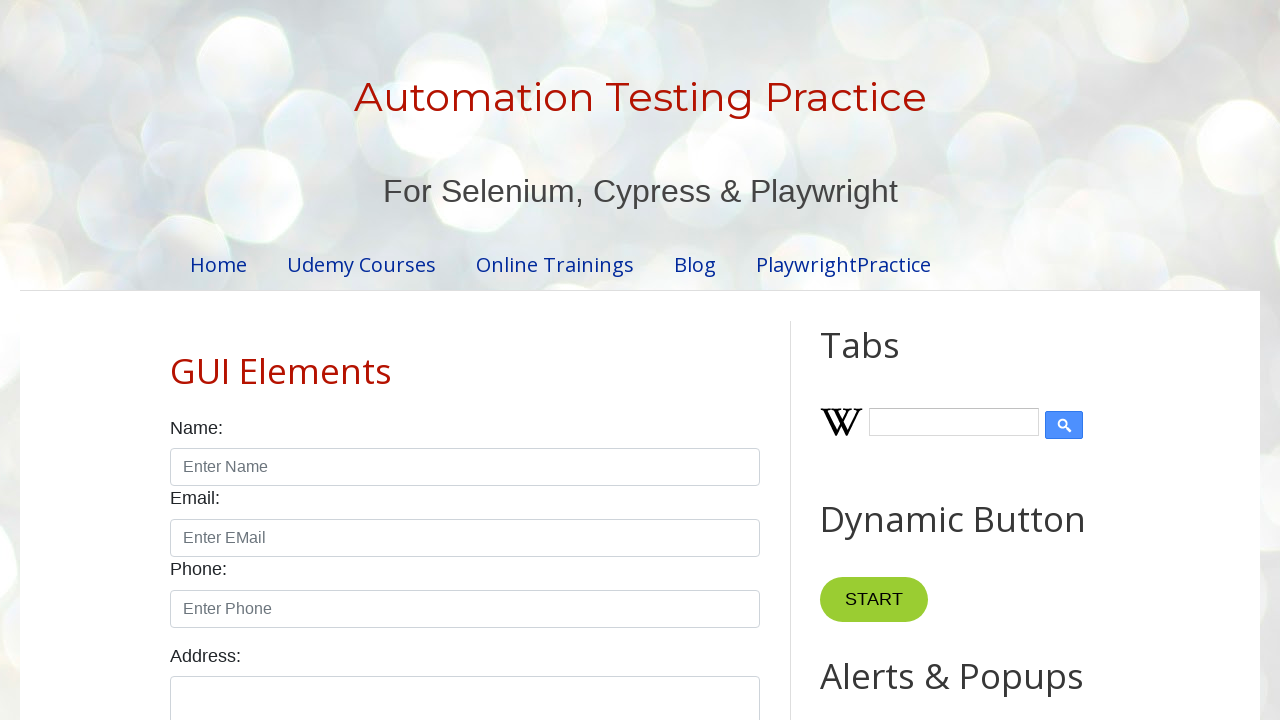

Verified first page title contains 'Automation Testing Practice'
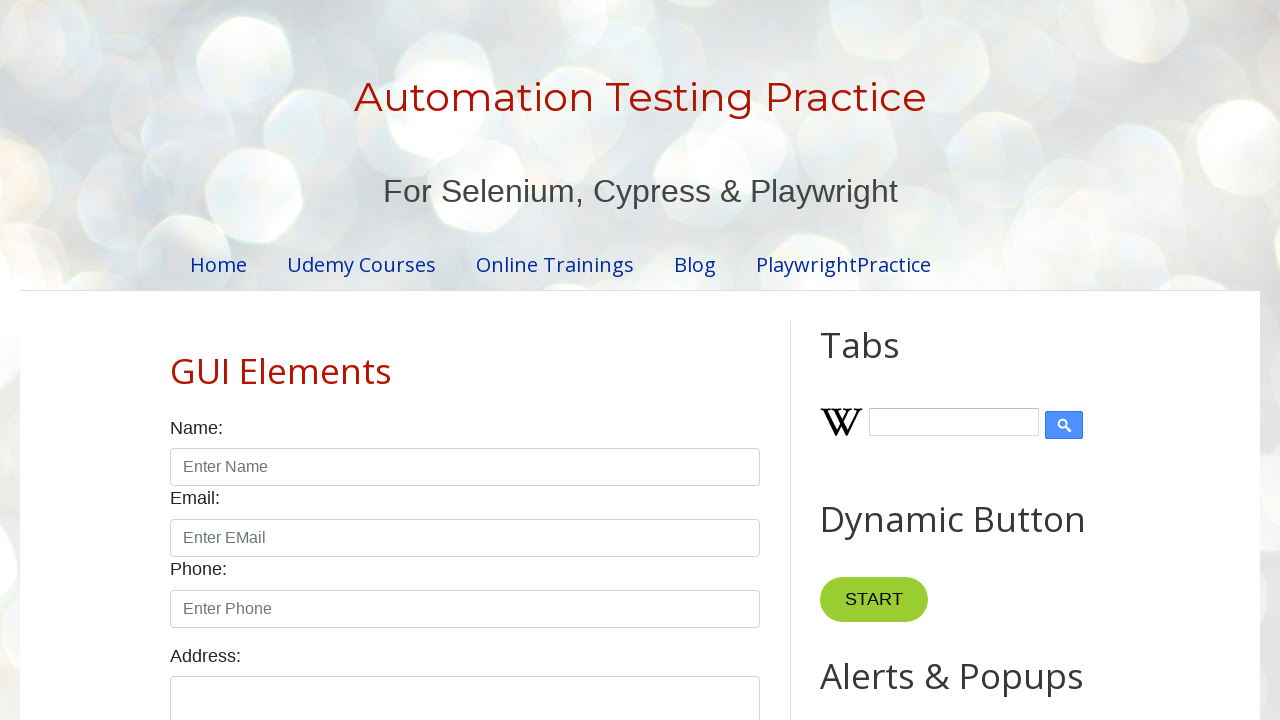

Opened a new page in the same browser context
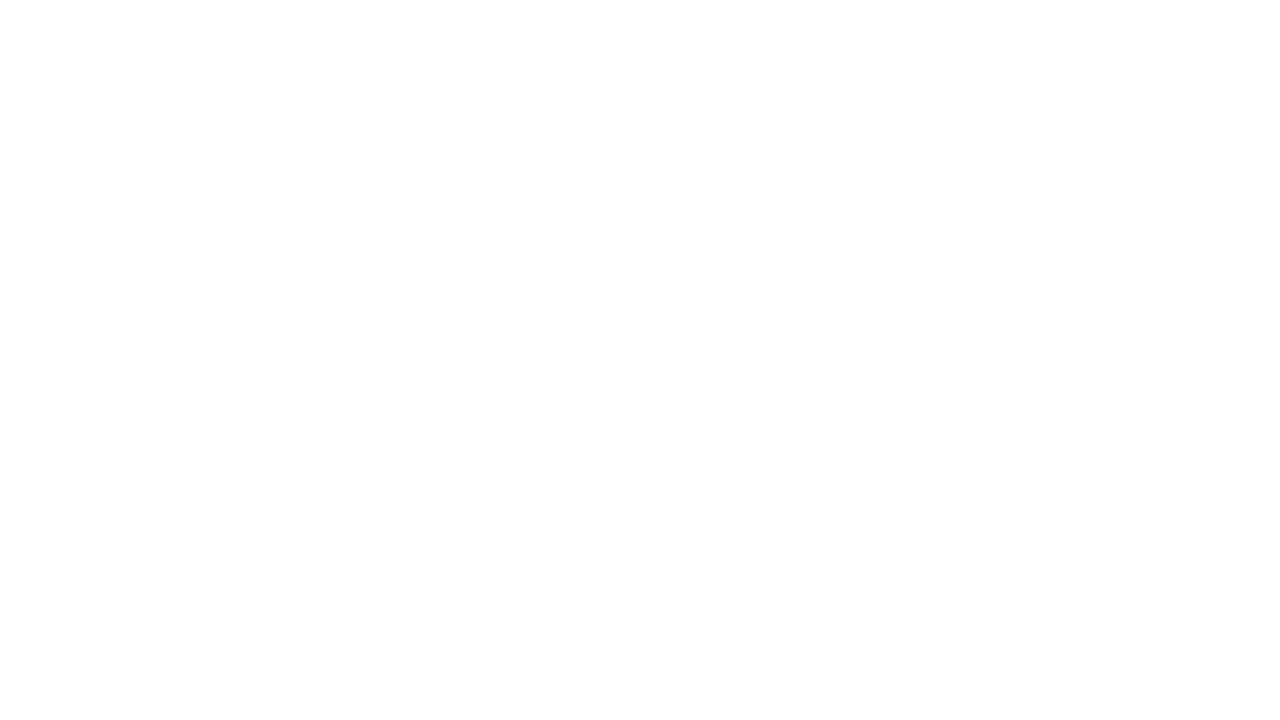

Navigated second page to Playwright documentation frames page
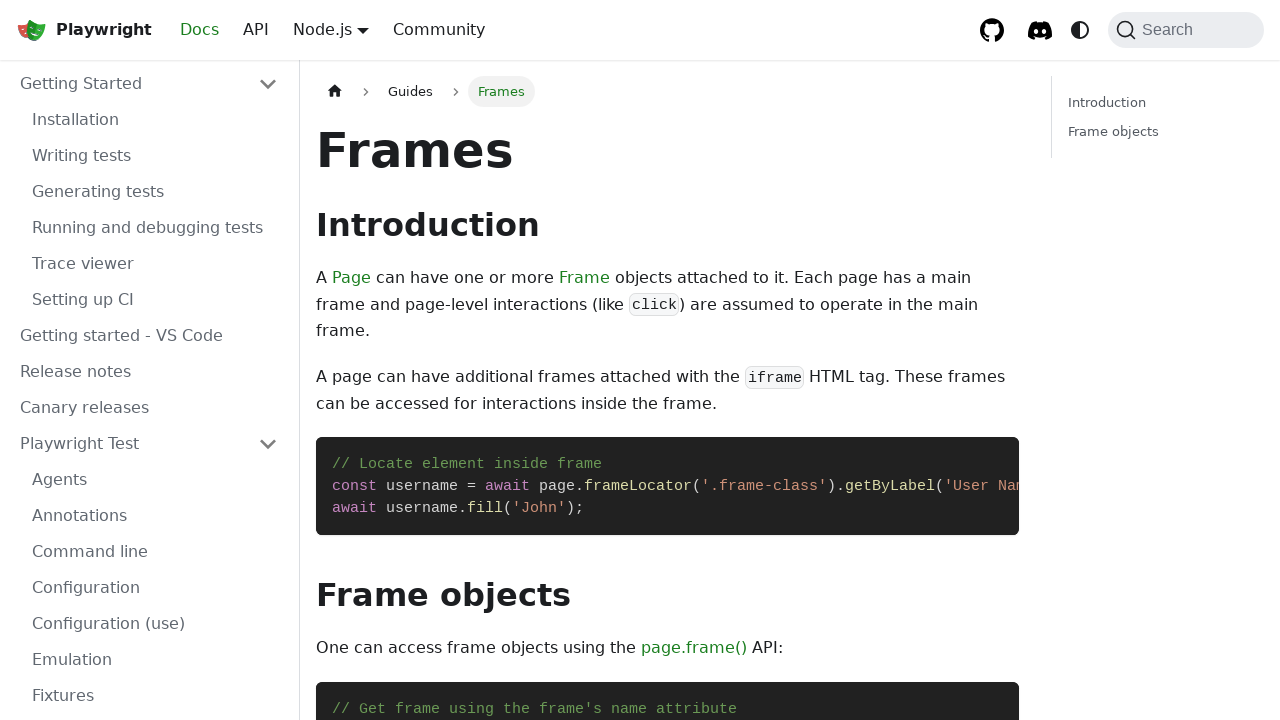

Verified second page title contains 'Playwright'
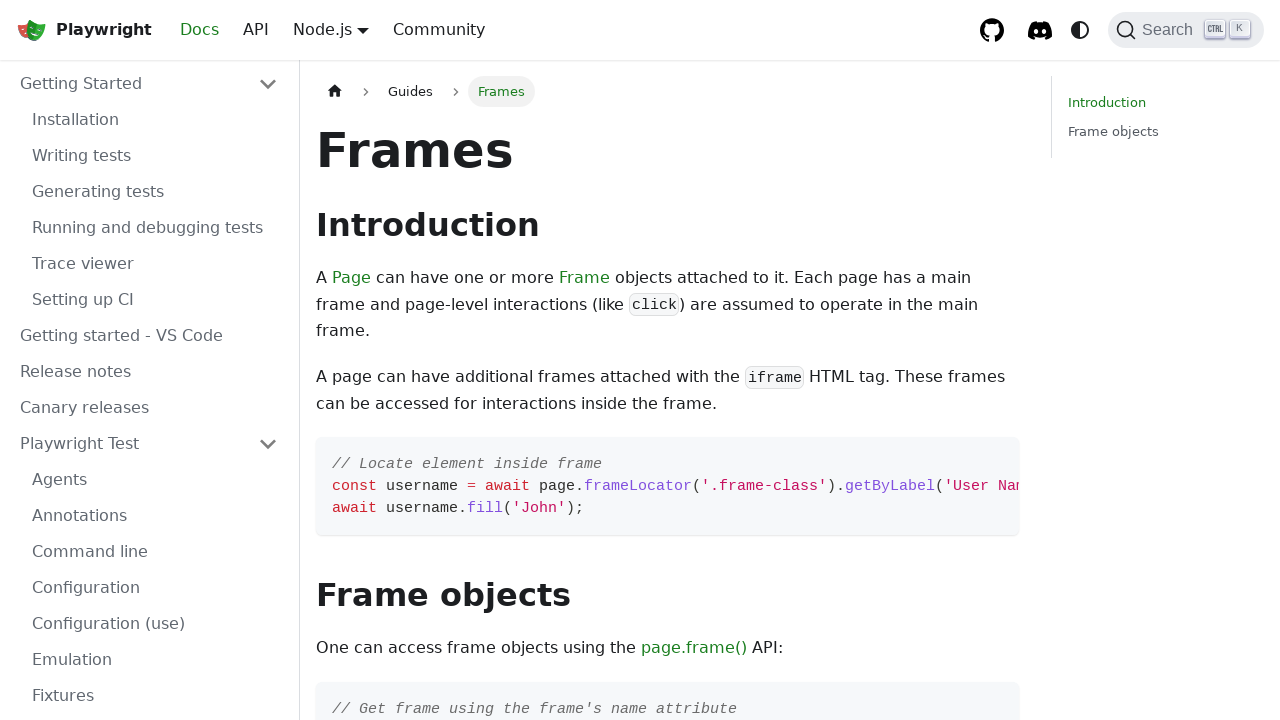

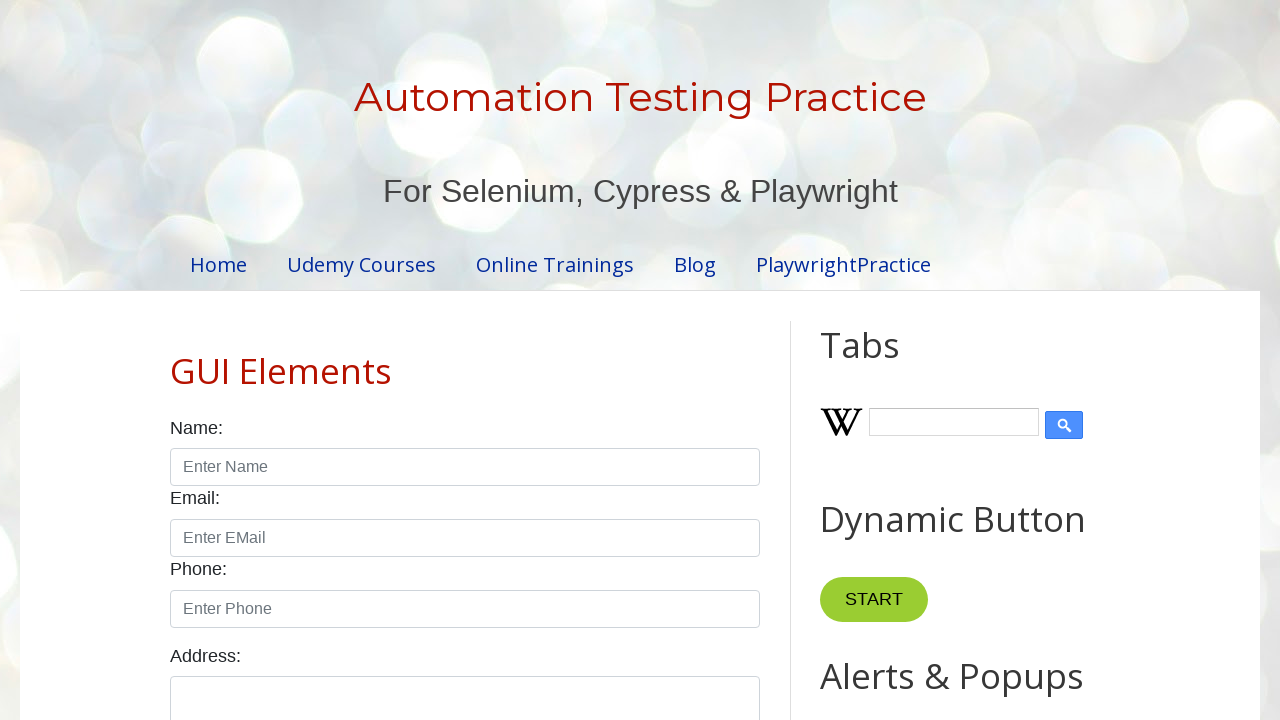